Tests filling input fields where one is overlapped, requiring scroll to access

Starting URL: http://uitestingplayground.com/

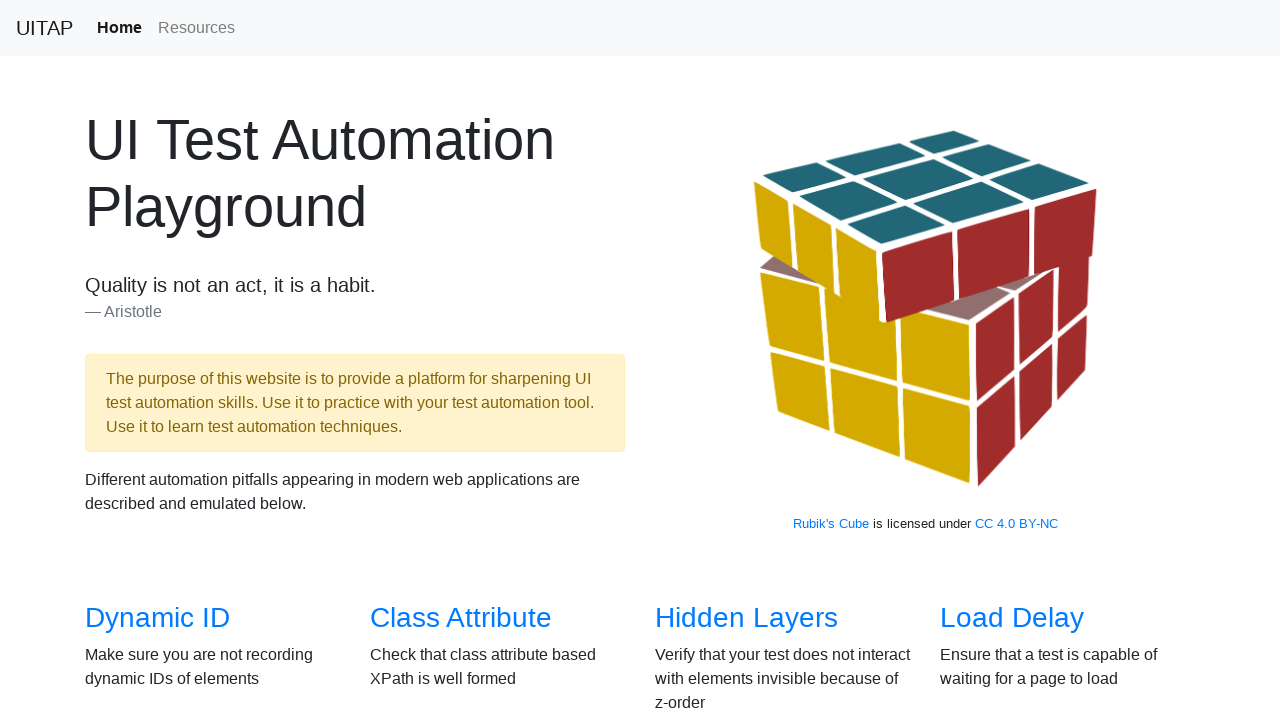

Clicked on the Overlapped Element link at (158, 386) on a[href="/overlapped"]
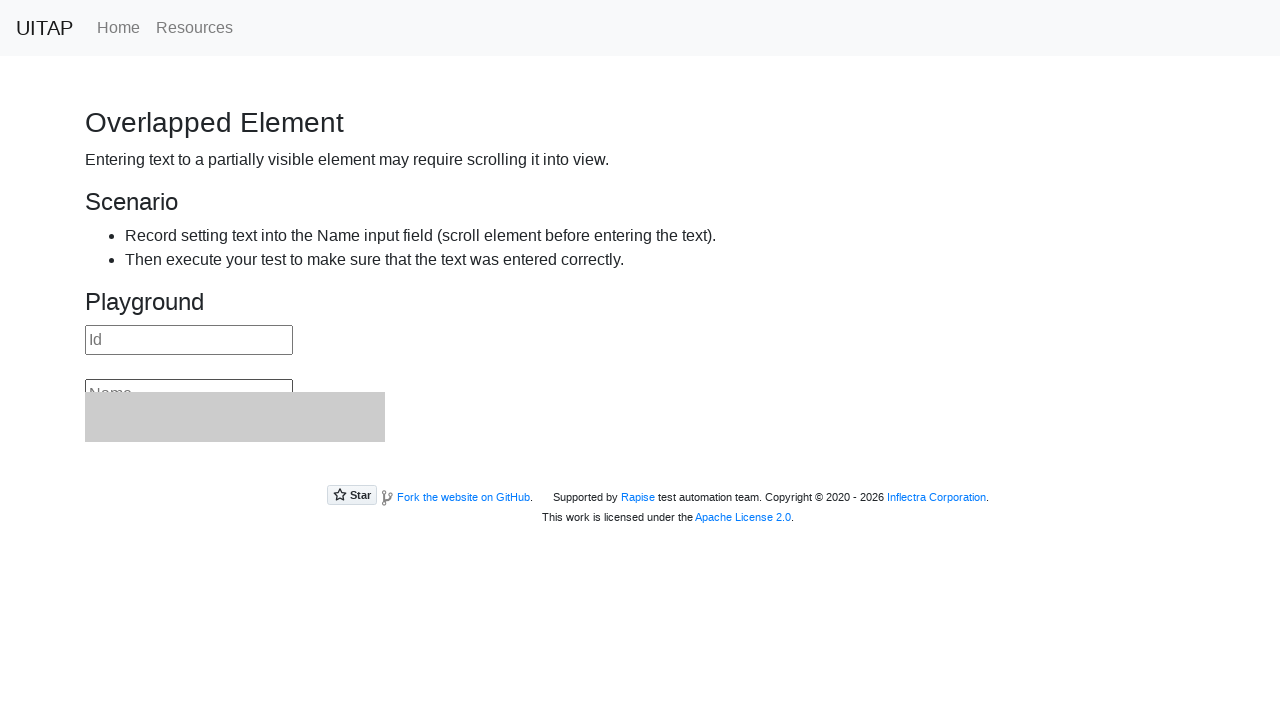

Filled ID field with 'My ID' on #id
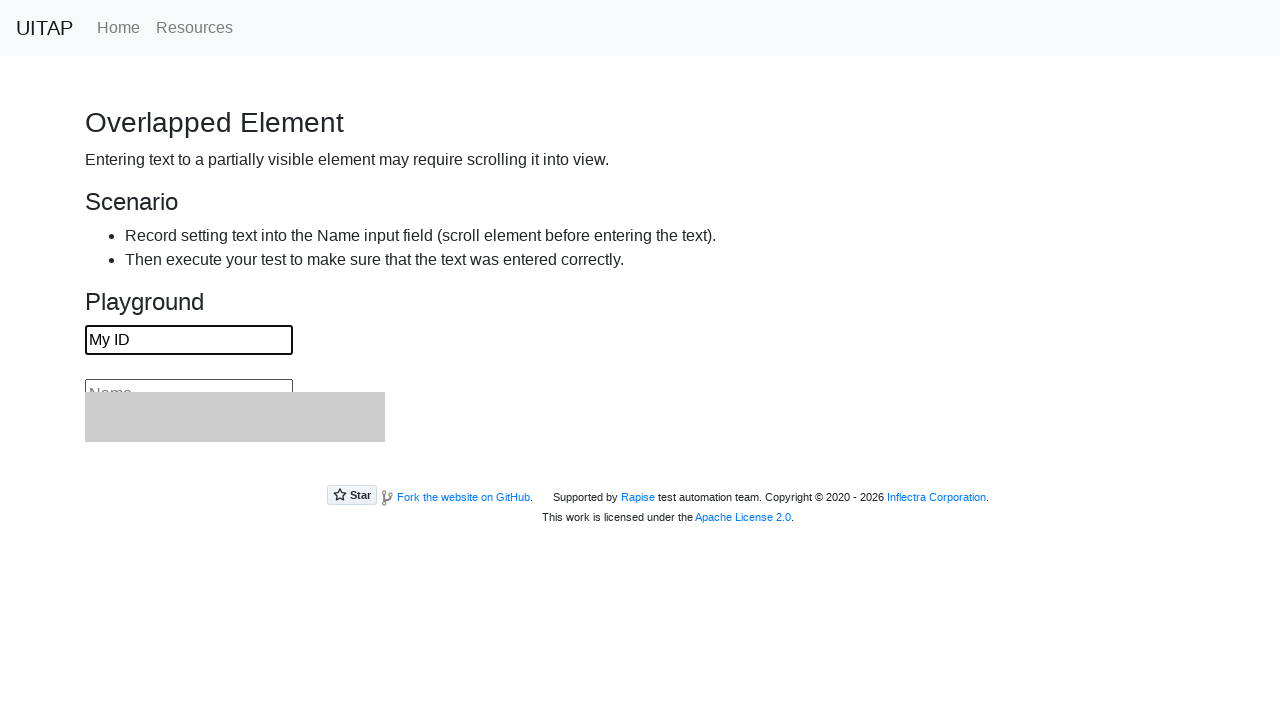

Scrolled container to reveal the name field
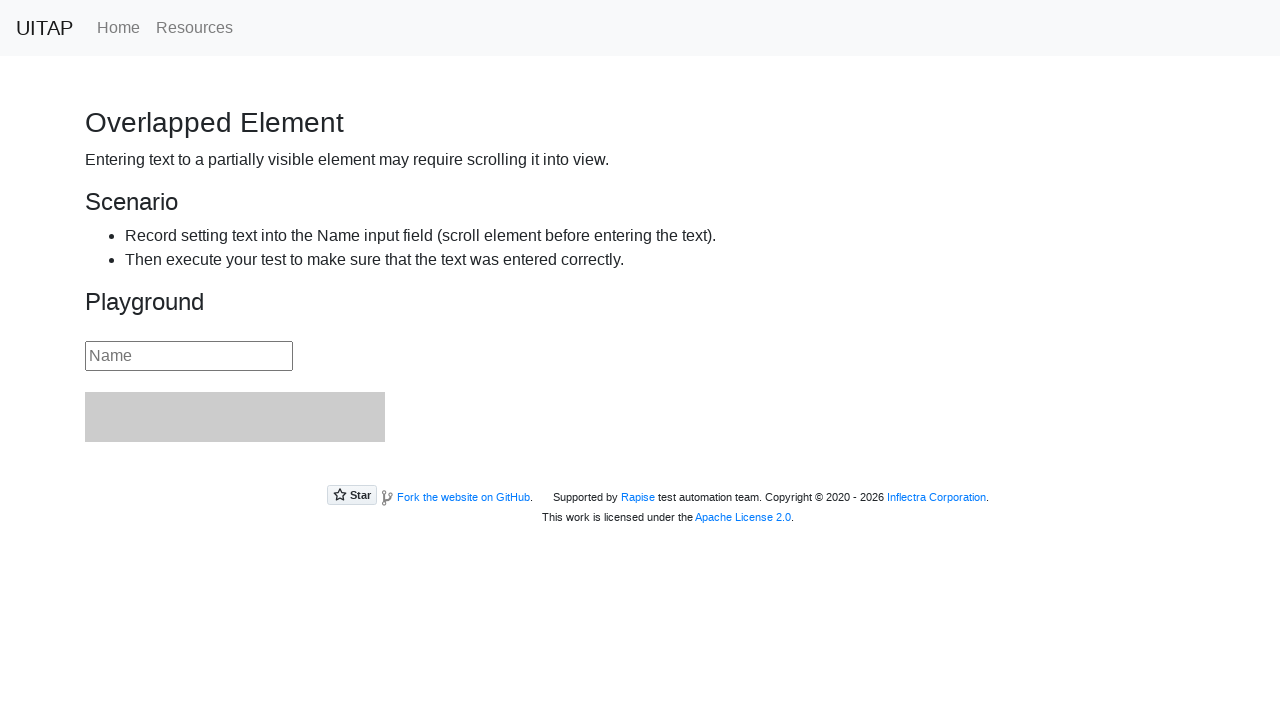

Filled name field with 'My Name' on #name
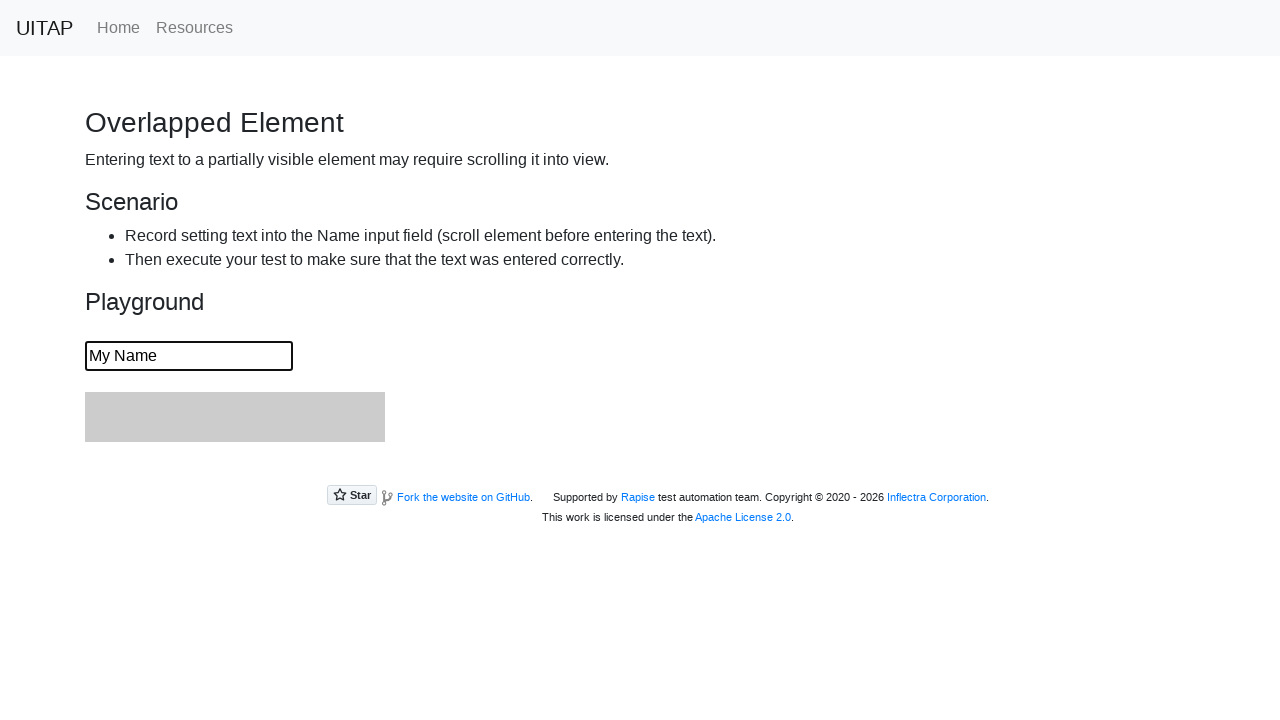

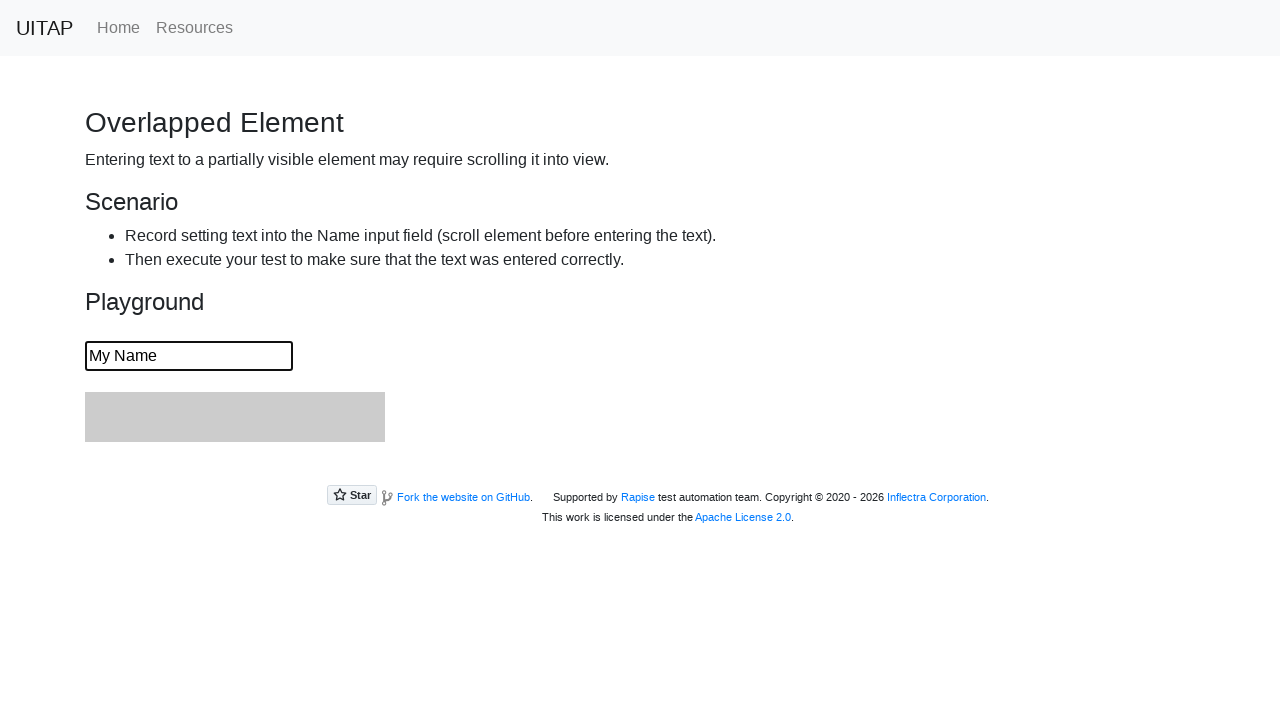